Tests navigation to the Send Mail & Packages section on USPS website

Starting URL: https://www.usps.com/

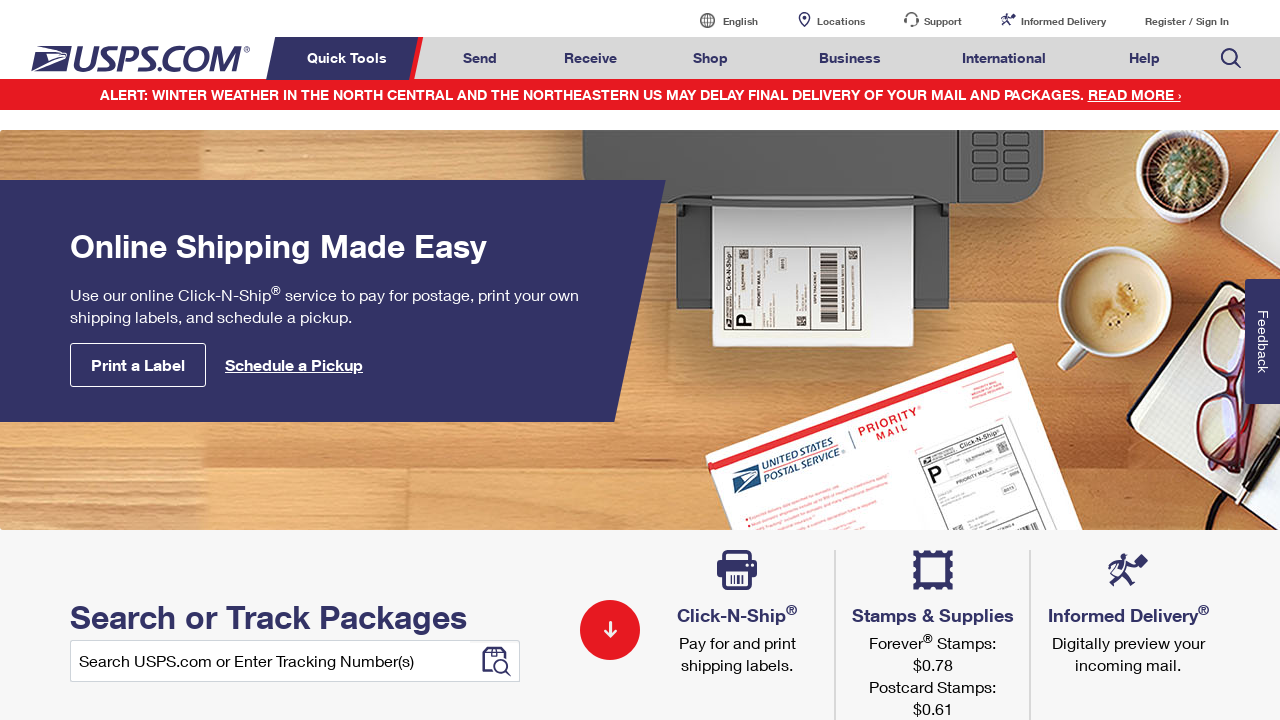

Clicked on Send Mail & Packages link at (480, 58) on a#mail-ship-width
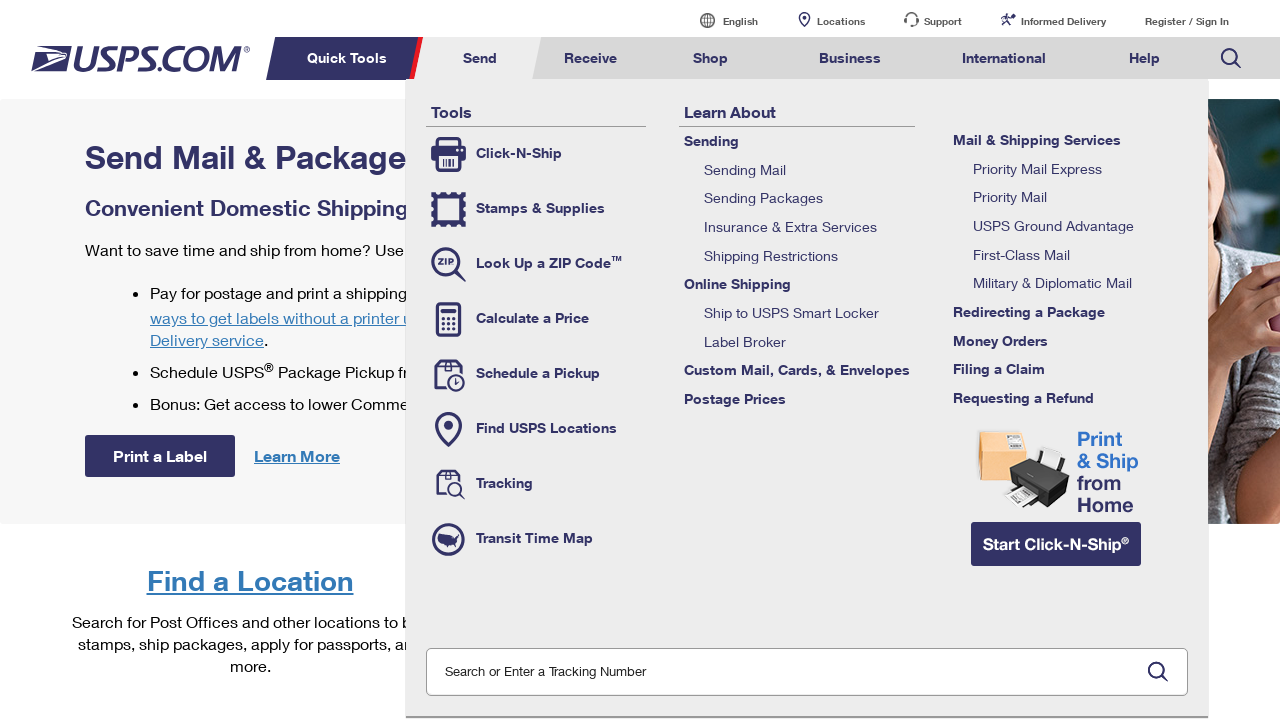

Waited for page to fully load
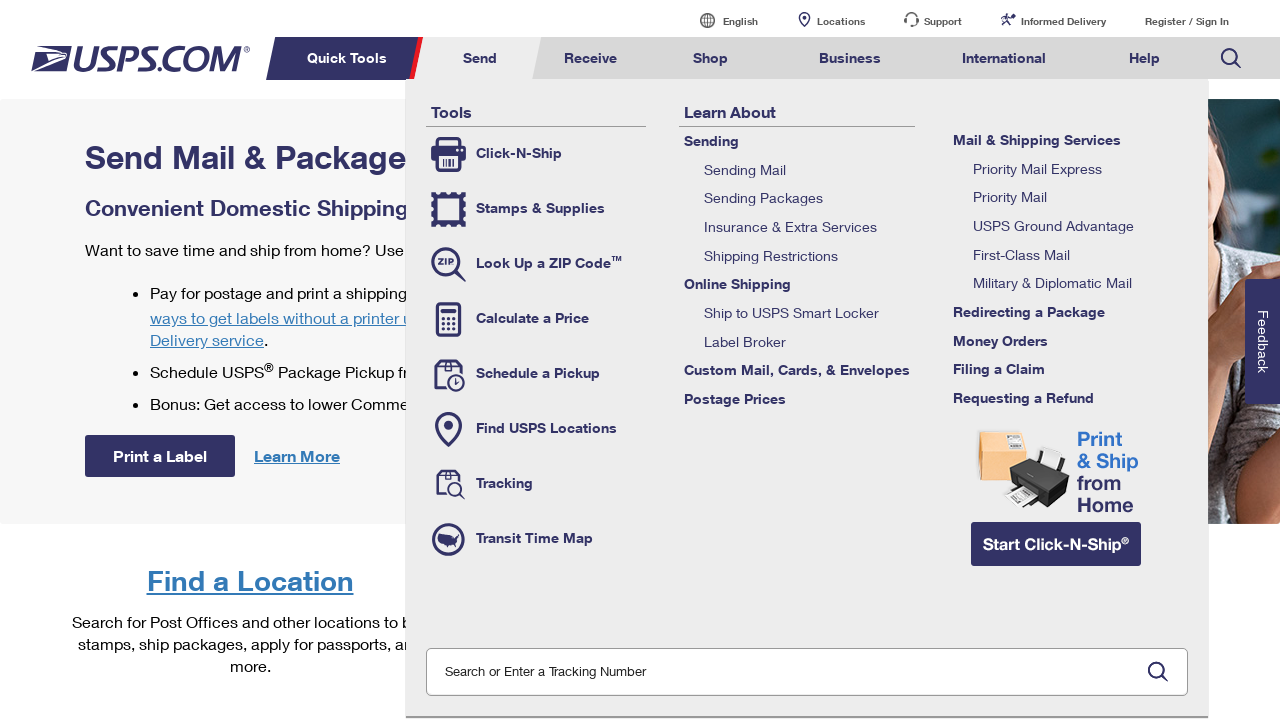

Verified page title is 'Send Mail & Packages | USPS'
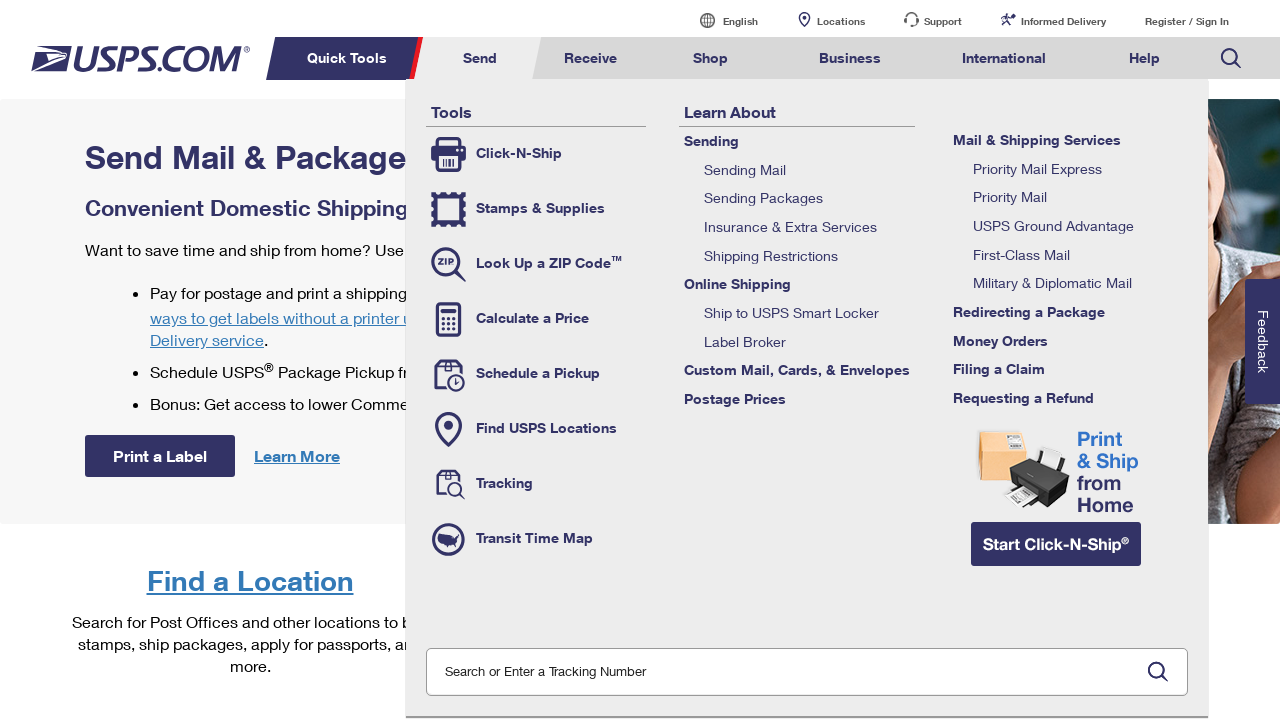

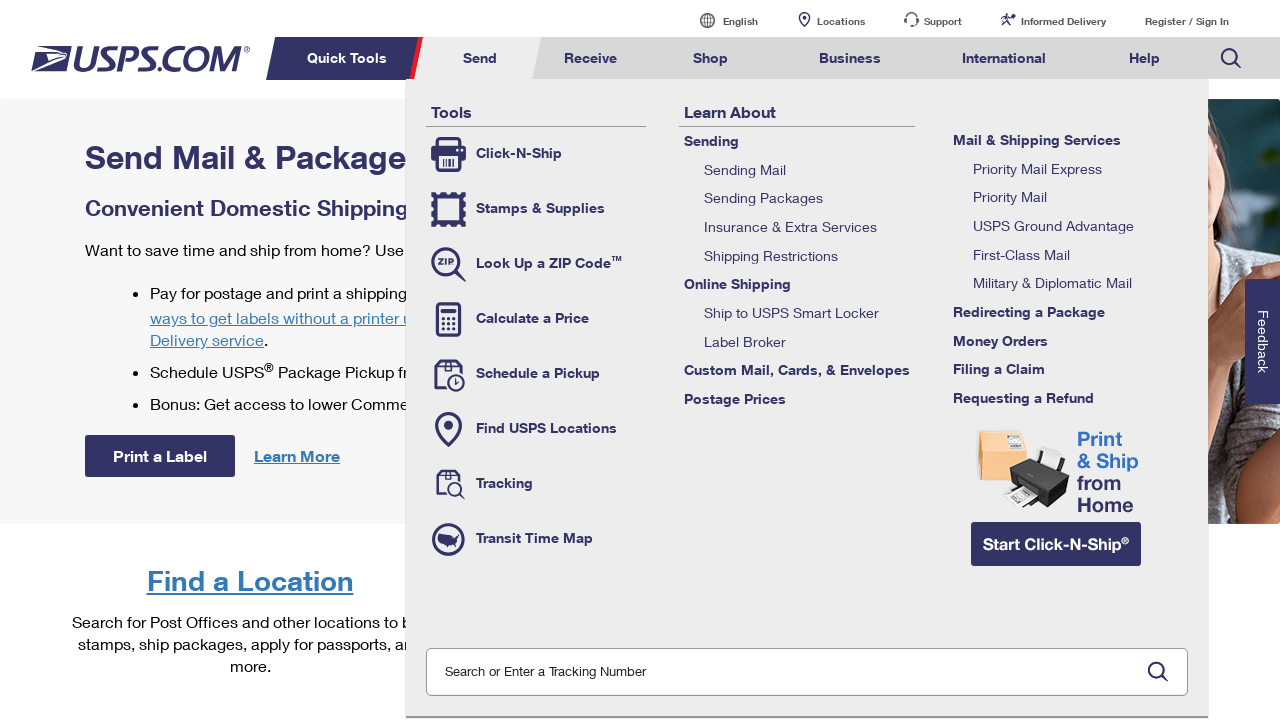